Tests iframe handling on jQuery UI's draggable demo page by switching to the demo frame, reading text from the draggable element, then switching back to default content and clicking the Download link.

Starting URL: http://jqueryui.com/draggable/

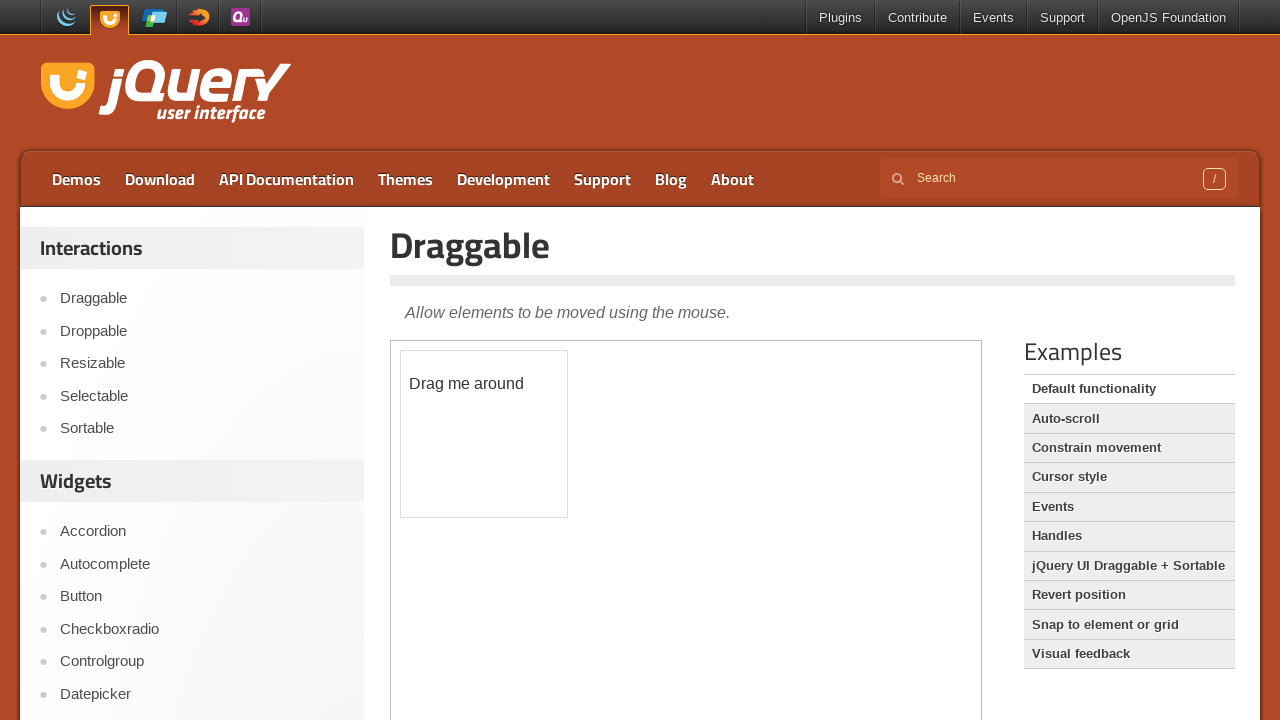

Waited for demo iframe to load
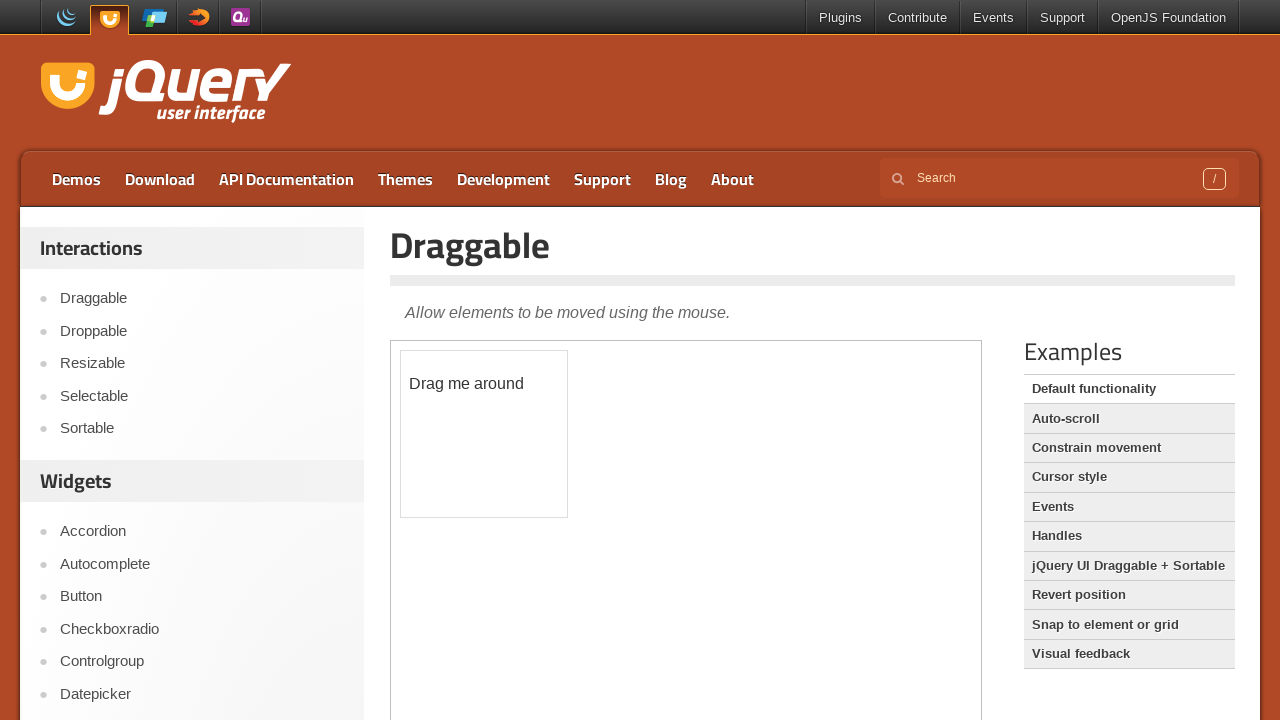

Switched to demo iframe using frame_locator
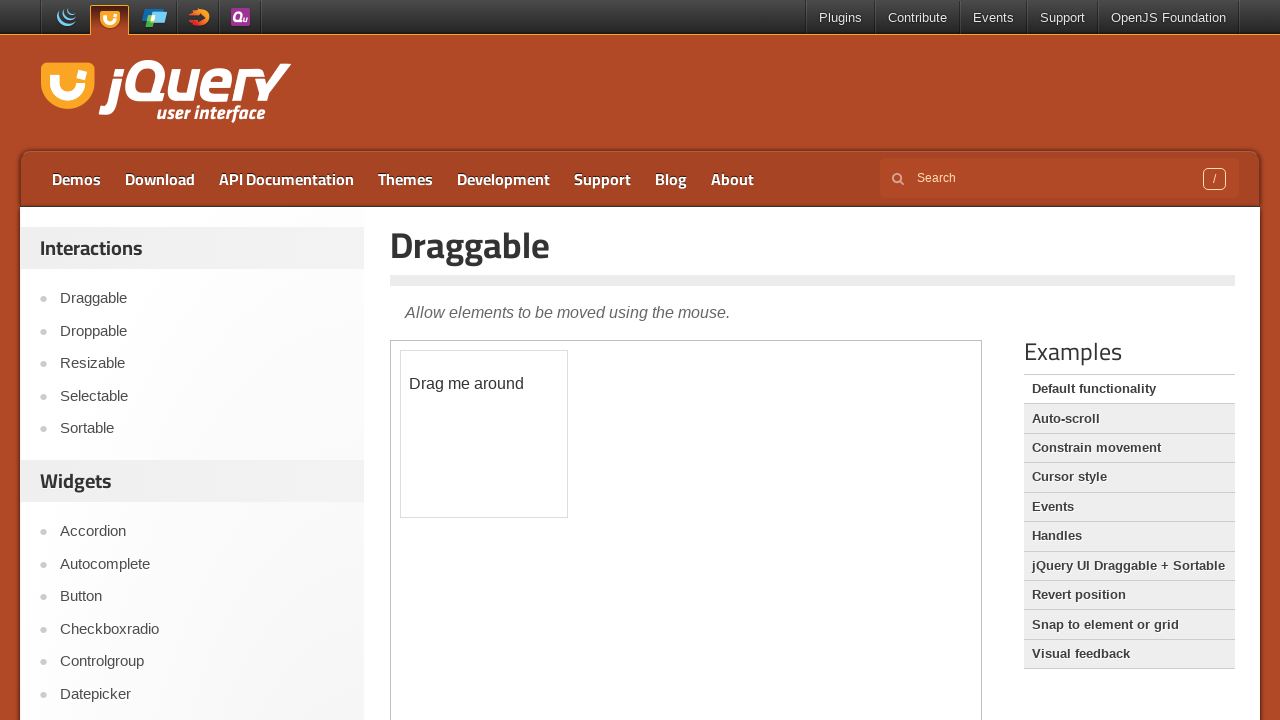

Retrieved text from draggable element: '
	Drag me around
'
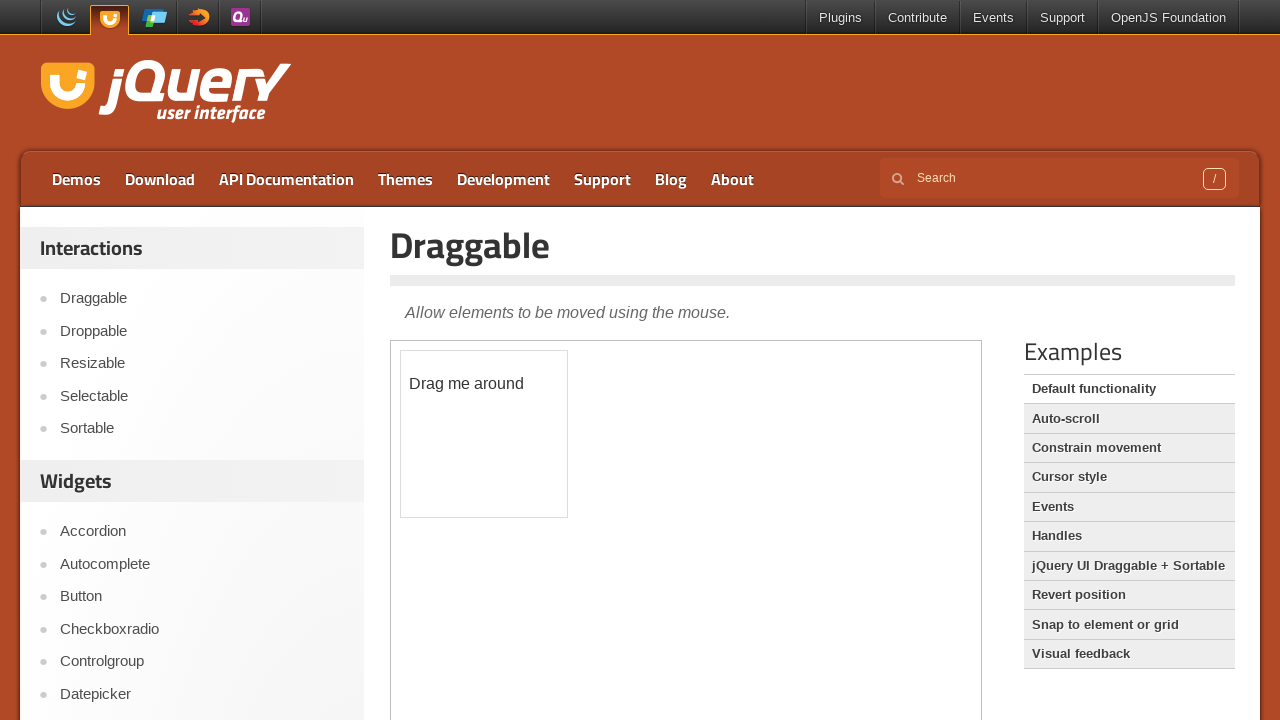

Clicked Download link in main content at (160, 179) on a:has-text('Download')
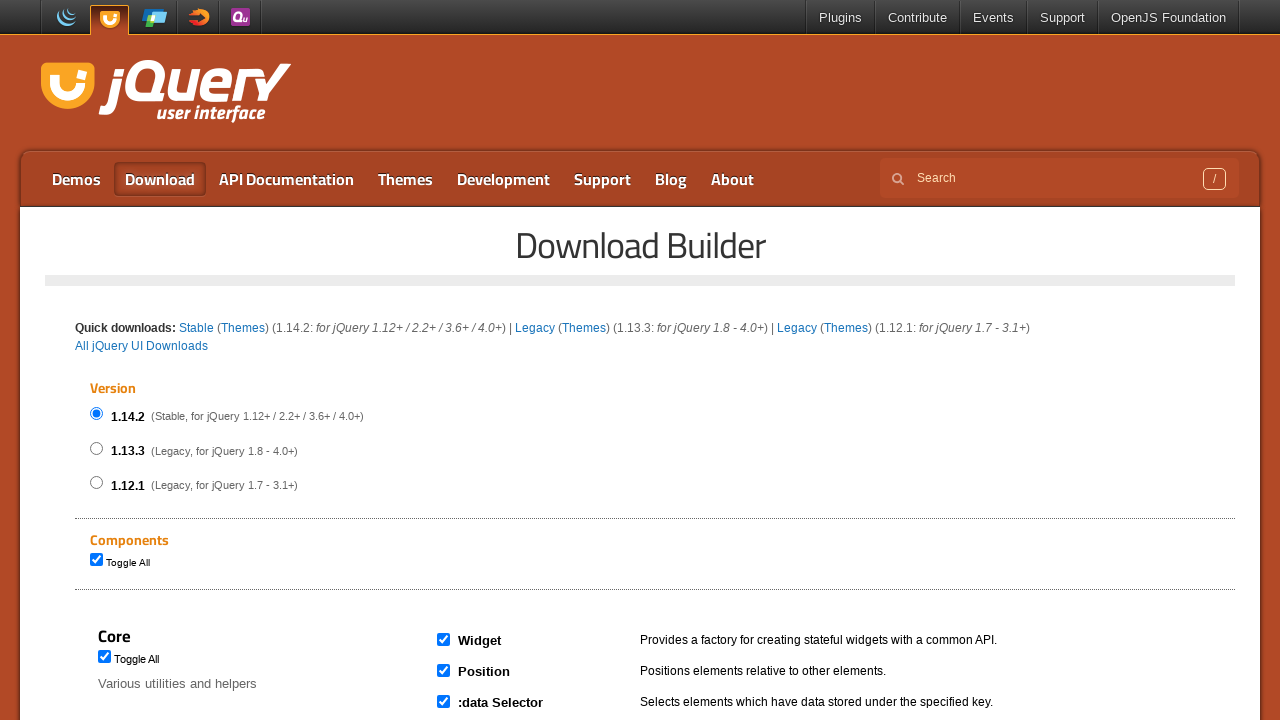

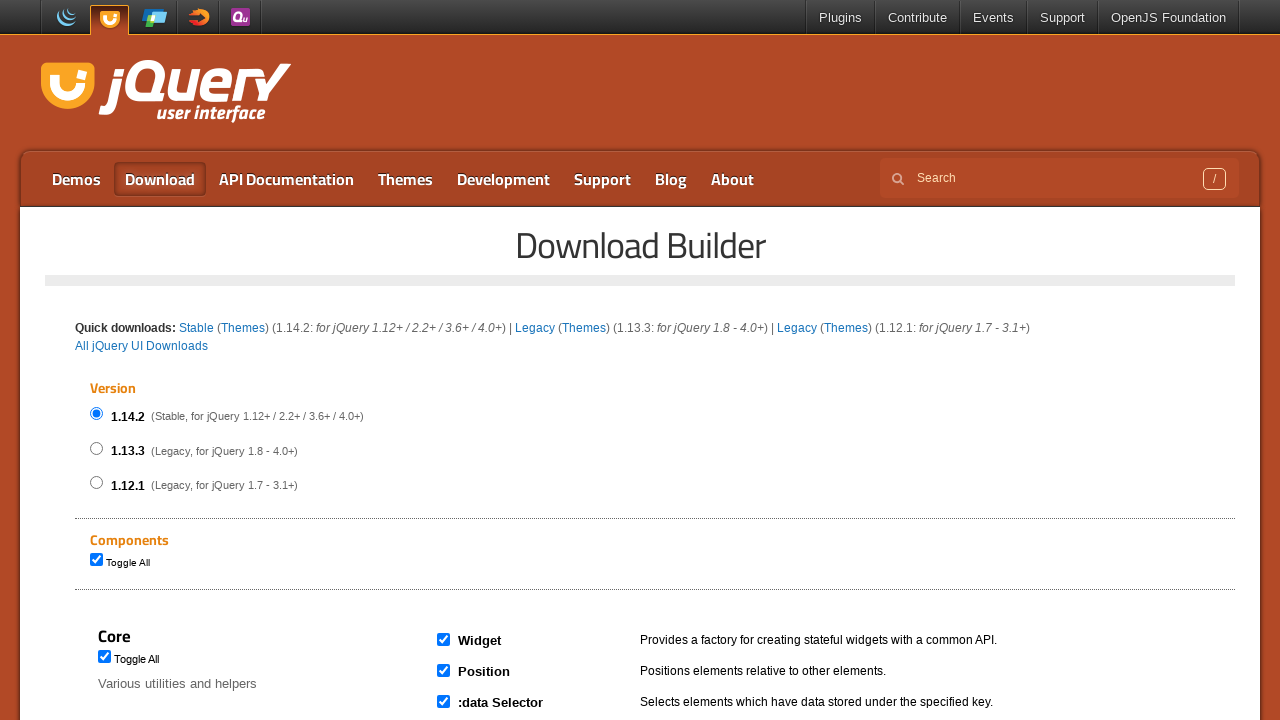